Tests adding a new person with name and job to the list, then verifies the person appears in the list

Starting URL: https://kristinek.github.io/site/tasks/list_of_people_with_jobs.html

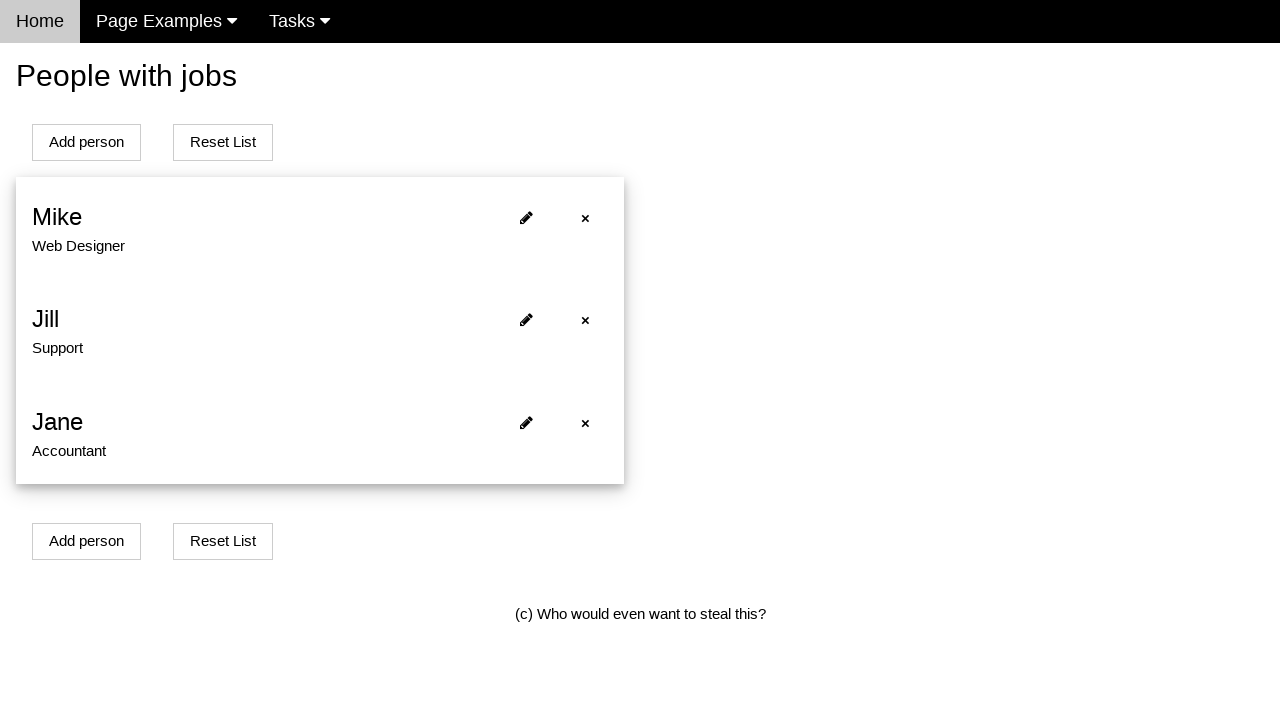

Clicked Add person button at (86, 142) on #addPersonBtn
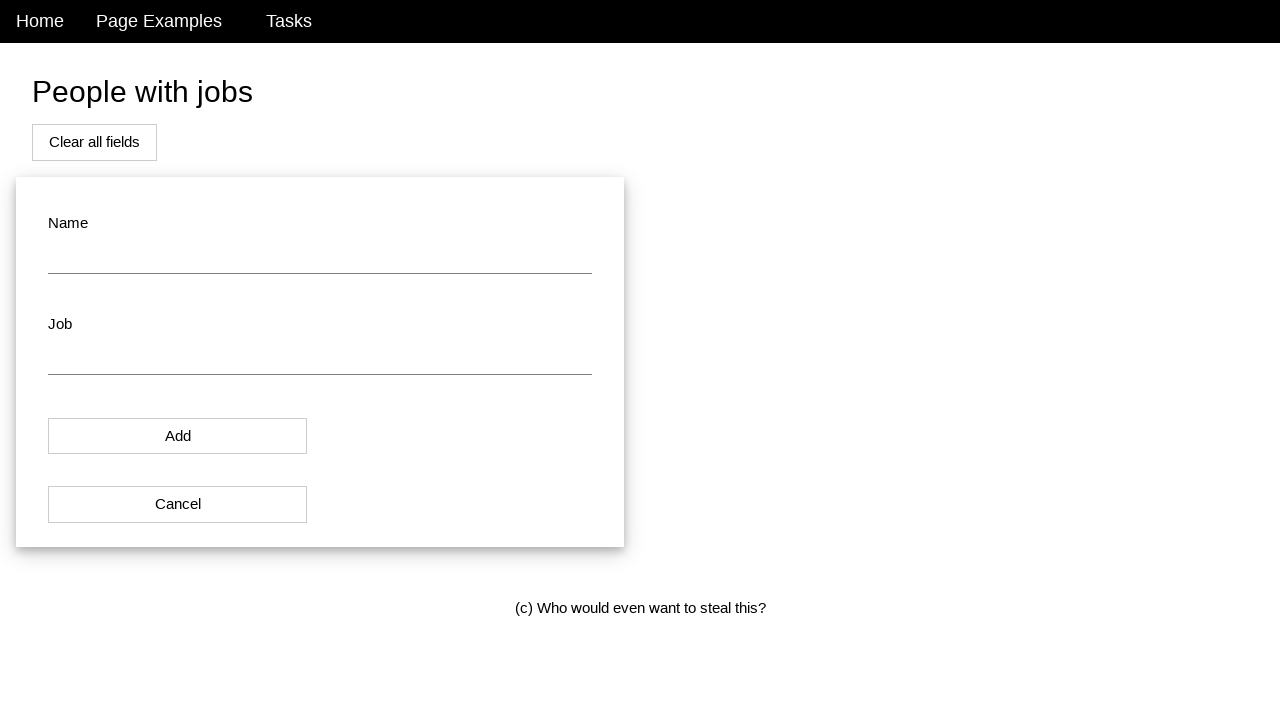

Cleared name field on #name
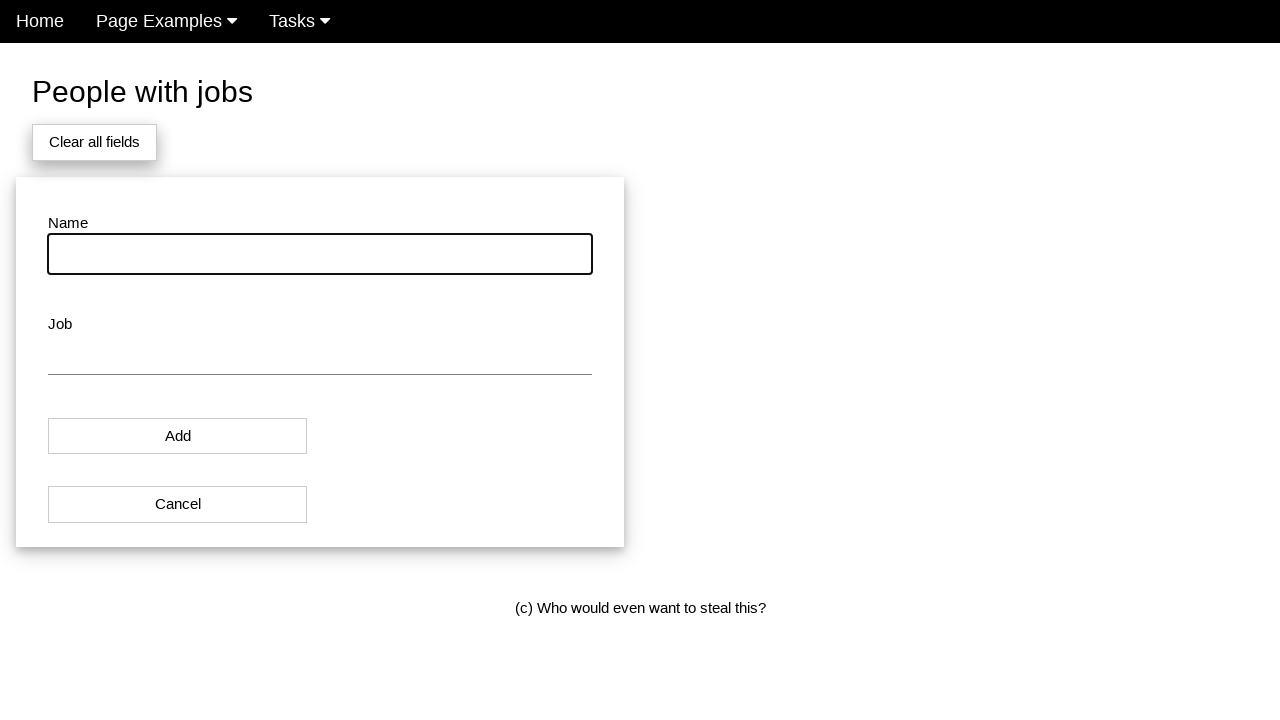

Filled name field with 'Sarah Johnson' on #name
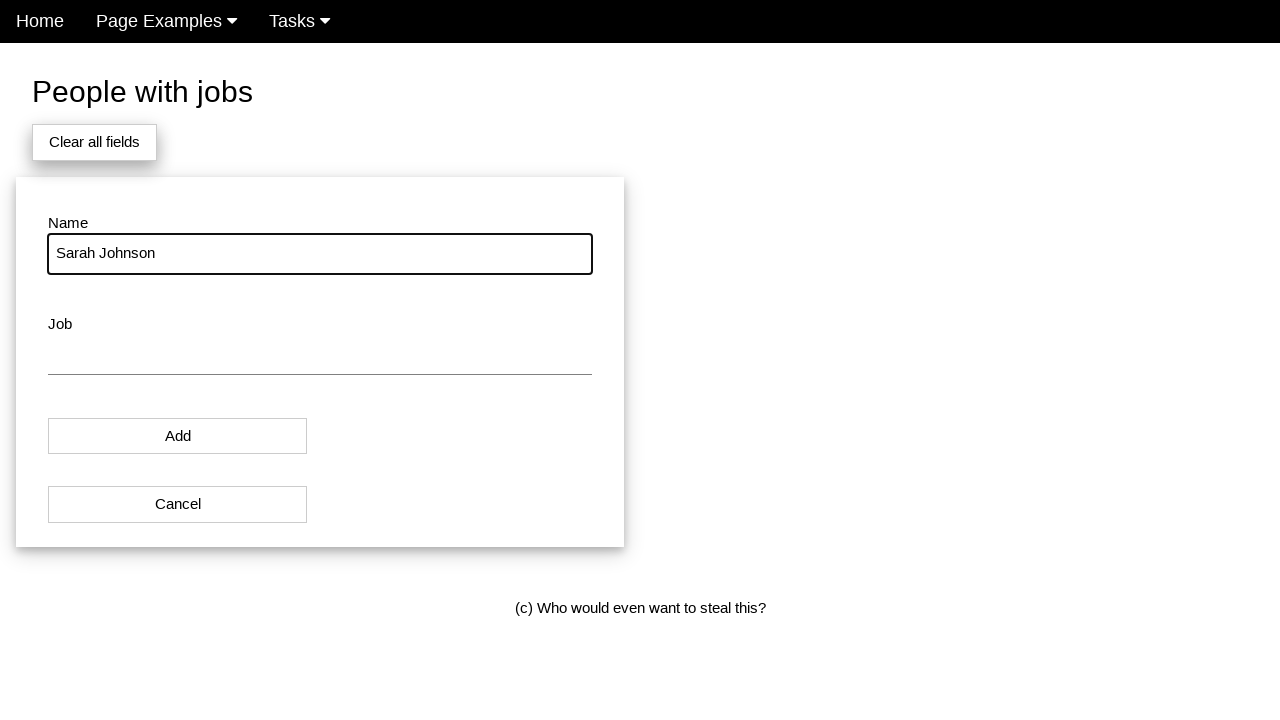

Cleared job field on #job
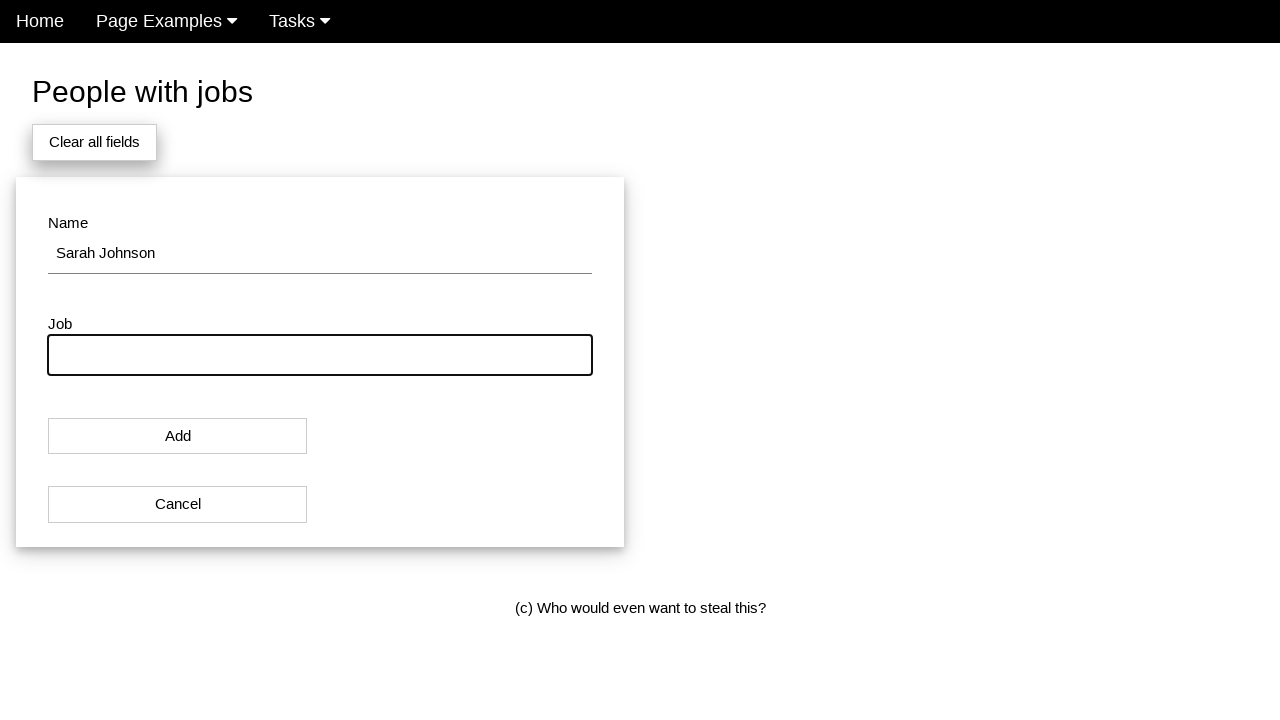

Filled job field with 'Software Engineer' on #job
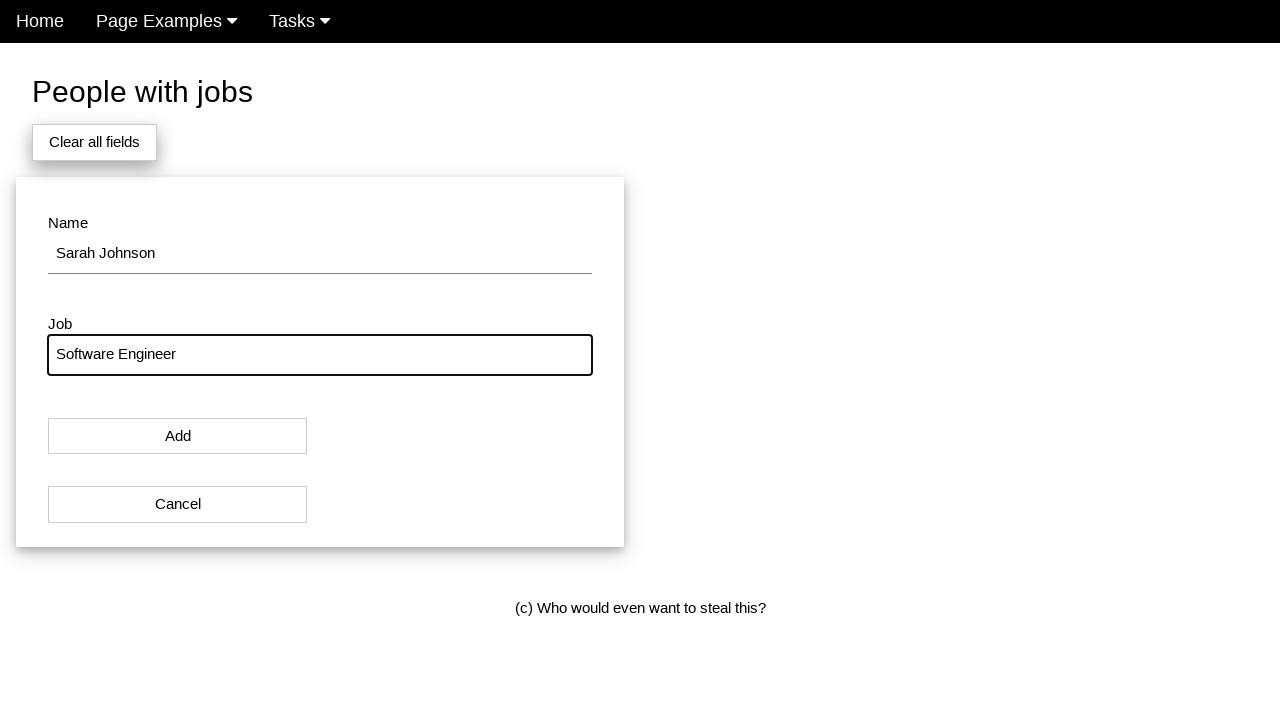

Clicked Add button in modal at (178, 436) on #modal_button
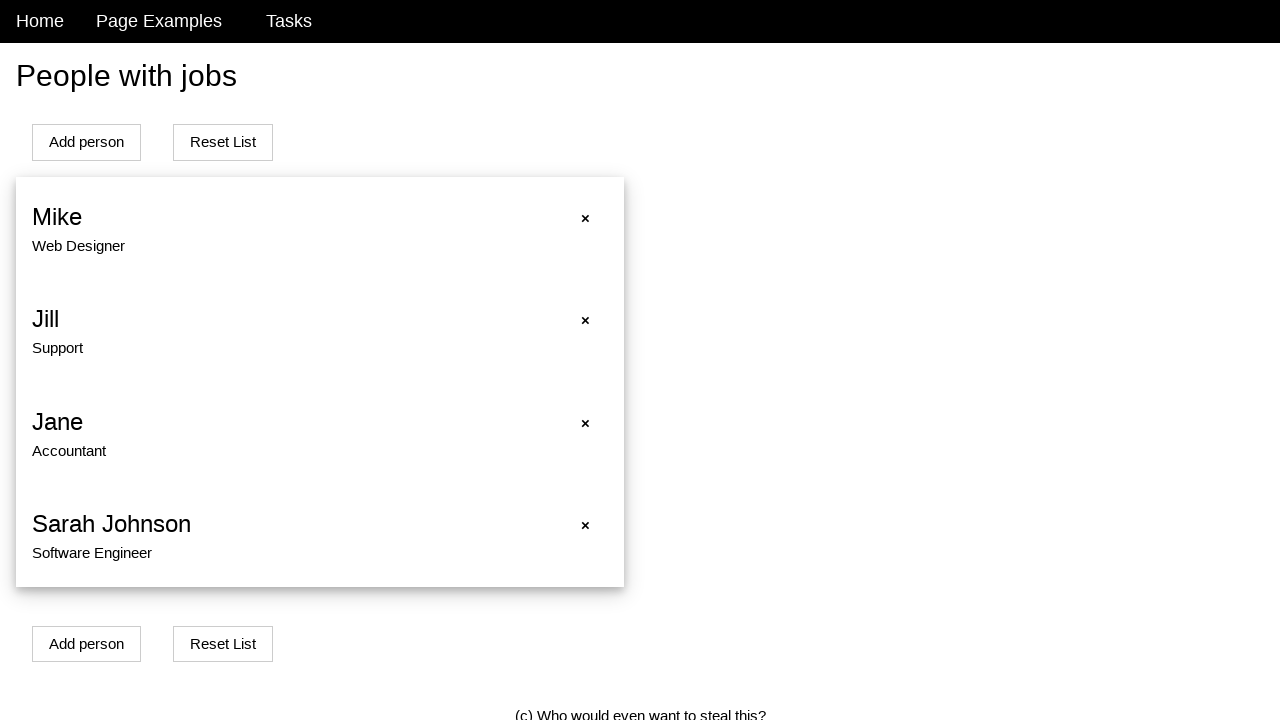

Verified Sarah Johnson name appears in list
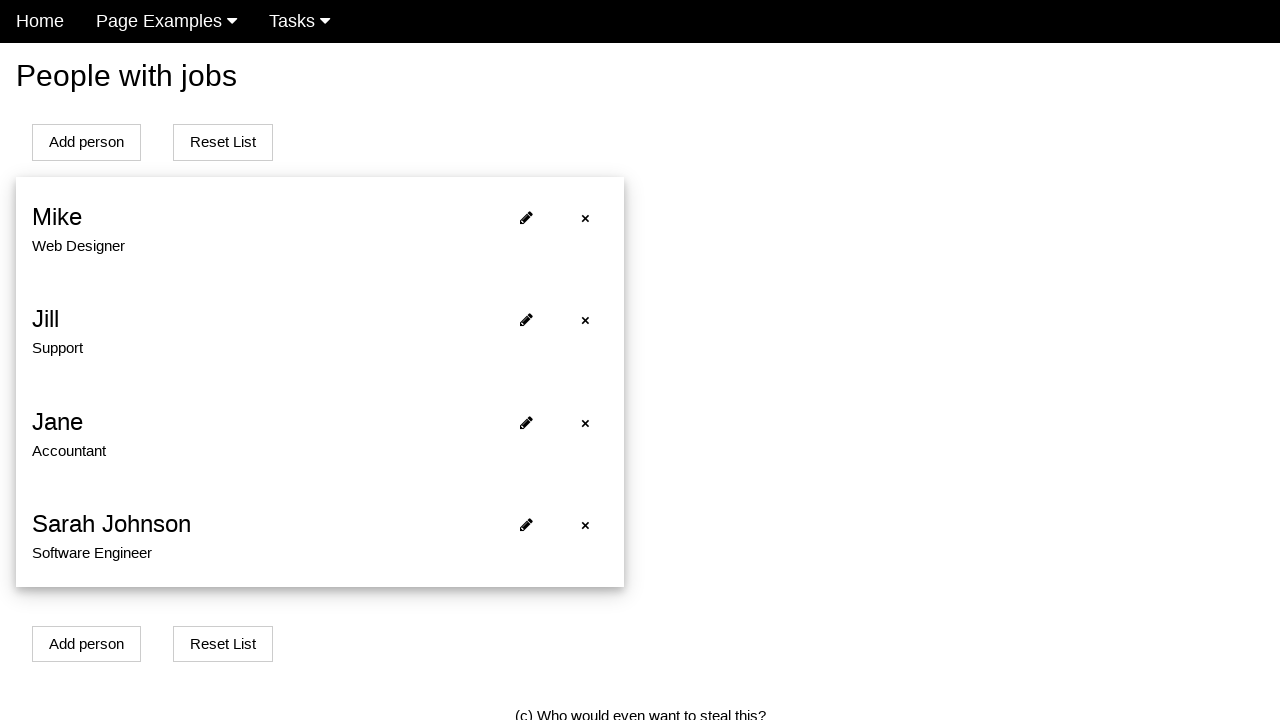

Verified Software Engineer job title appears in list
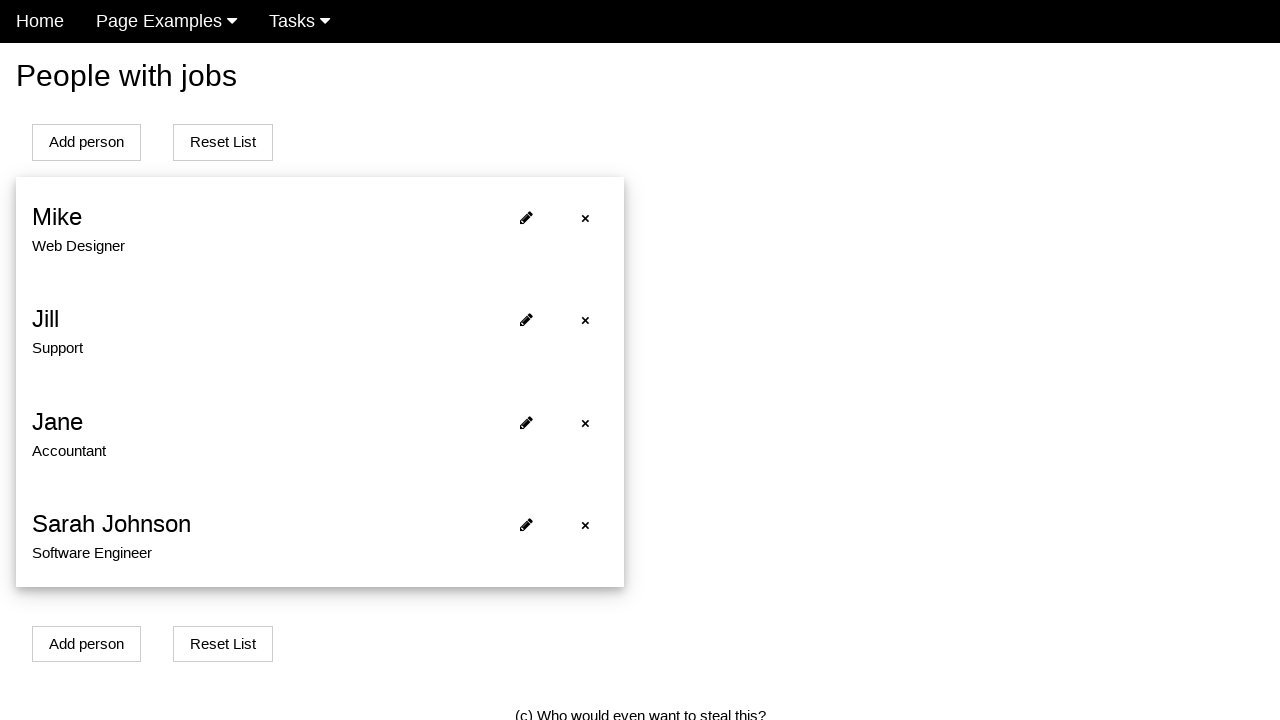

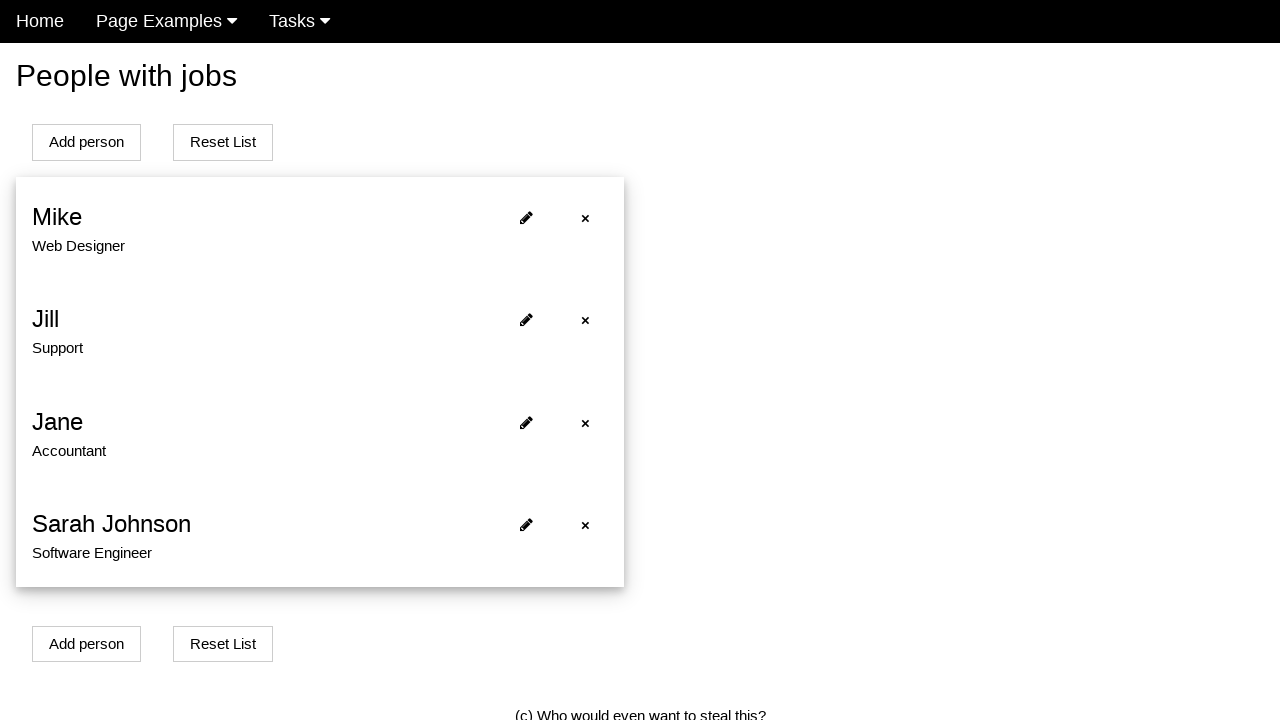